Tests that Clear completed button is hidden when there are no completed items

Starting URL: https://demo.playwright.dev/todomvc

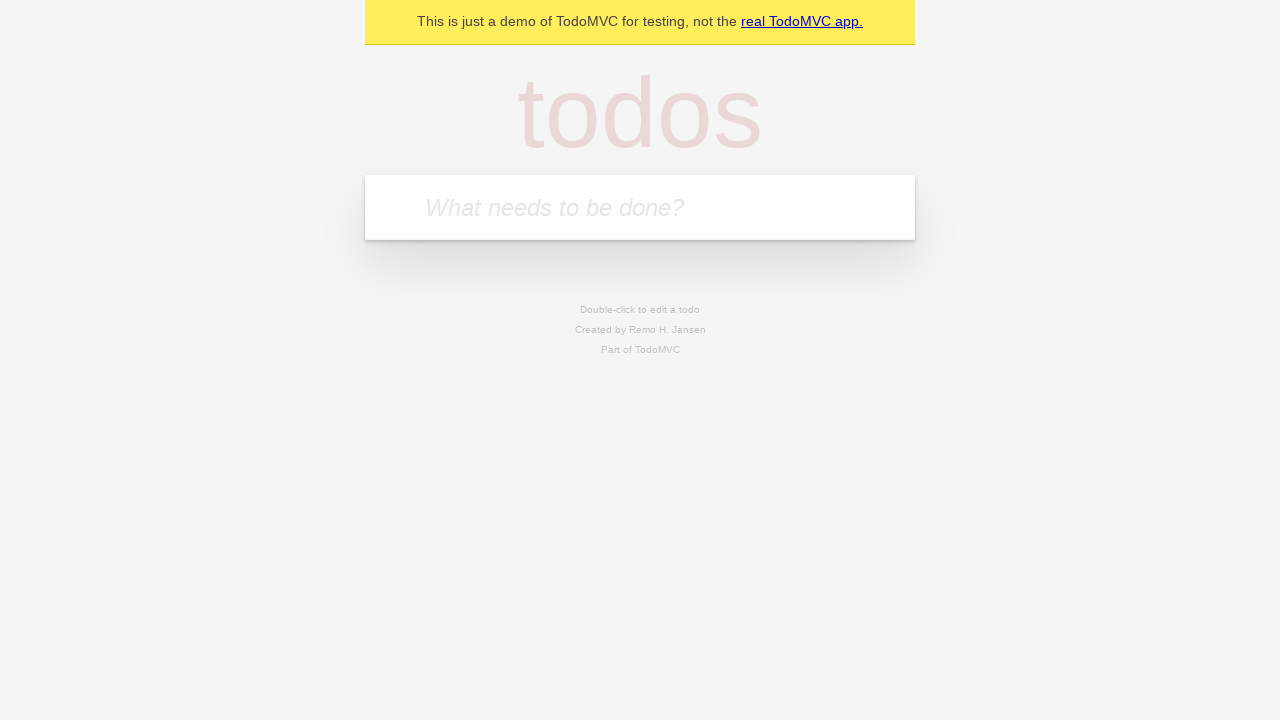

Filled todo input with 'buy some cheese' on internal:attr=[placeholder="What needs to be done?"i]
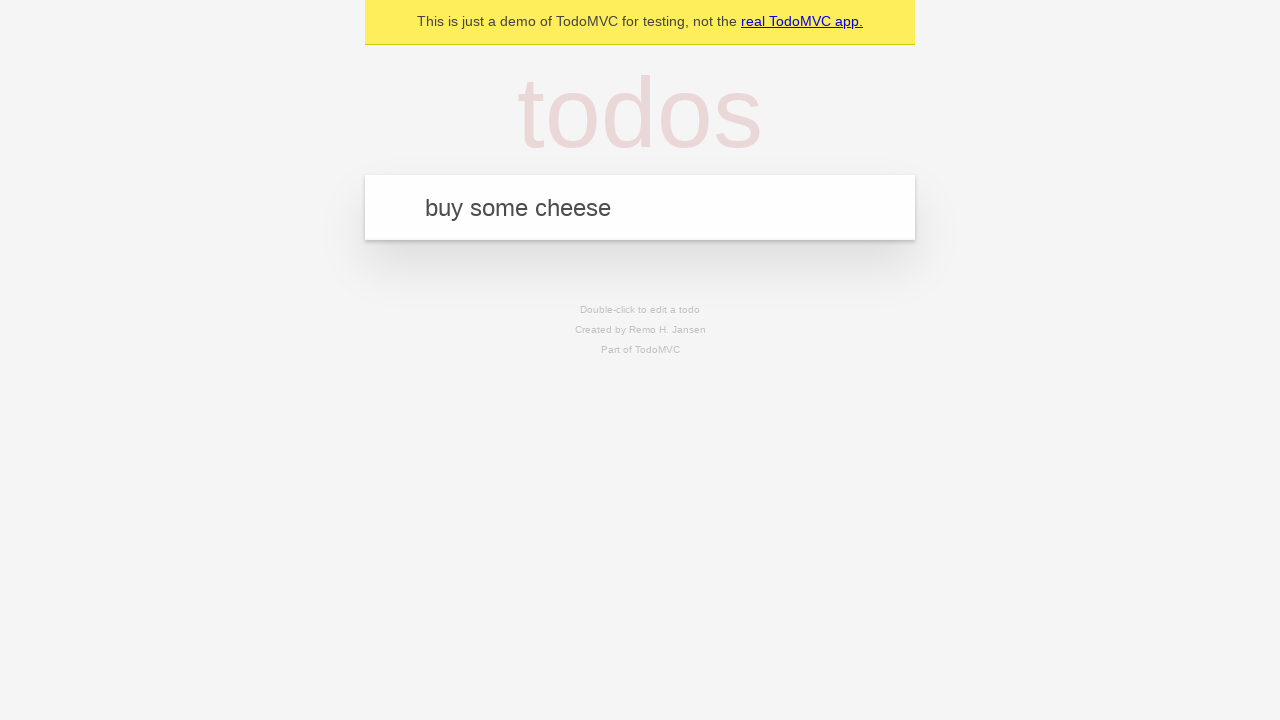

Pressed Enter to add first todo on internal:attr=[placeholder="What needs to be done?"i]
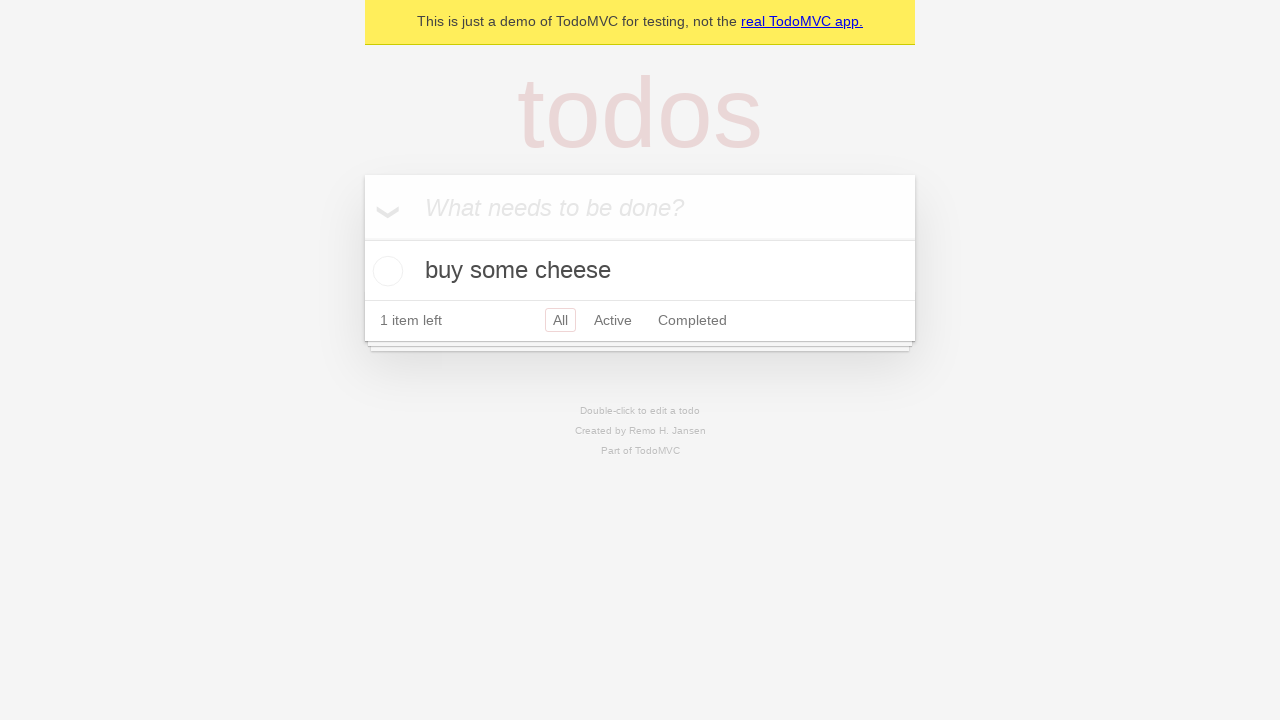

Filled todo input with 'feed the cat' on internal:attr=[placeholder="What needs to be done?"i]
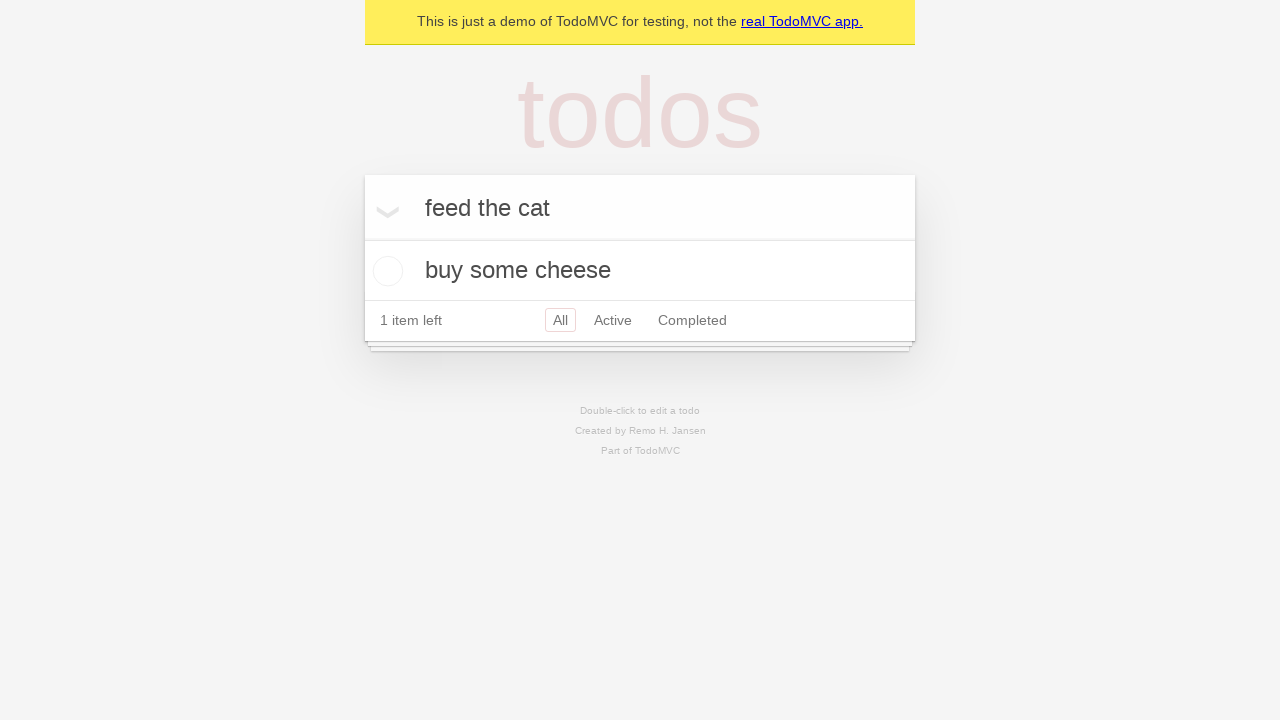

Pressed Enter to add second todo on internal:attr=[placeholder="What needs to be done?"i]
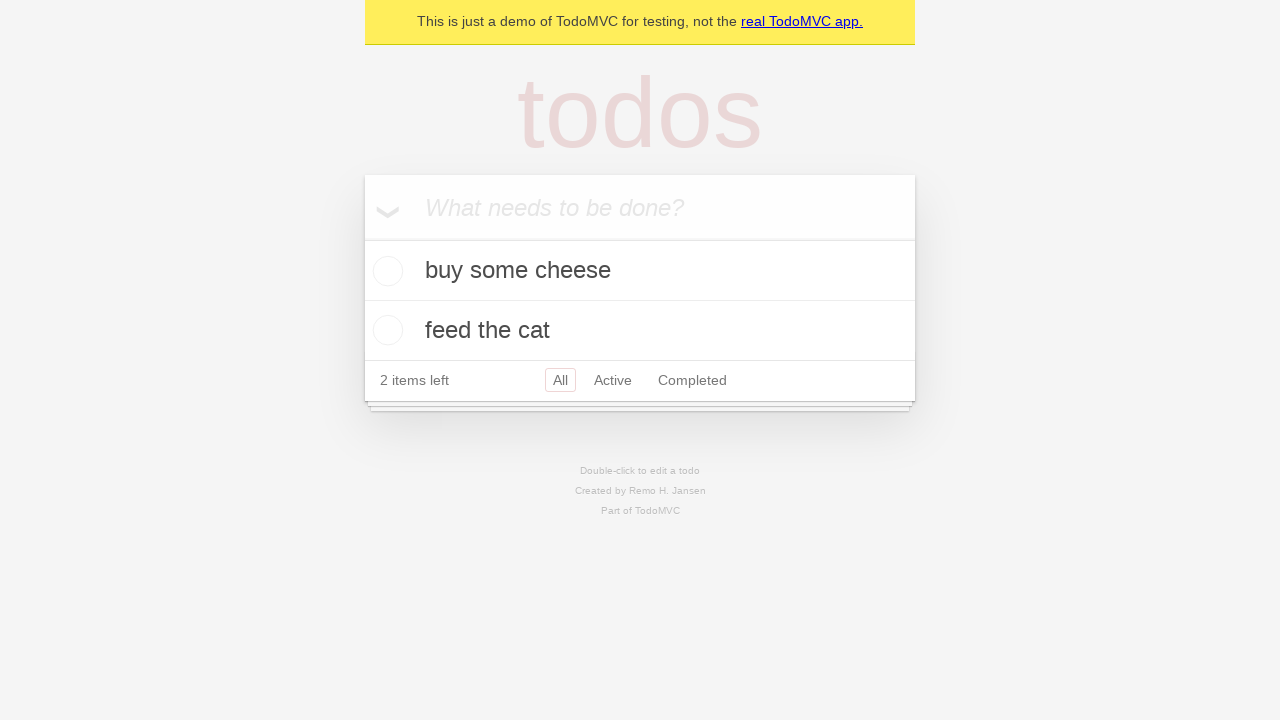

Filled todo input with 'book a doctors appointment' on internal:attr=[placeholder="What needs to be done?"i]
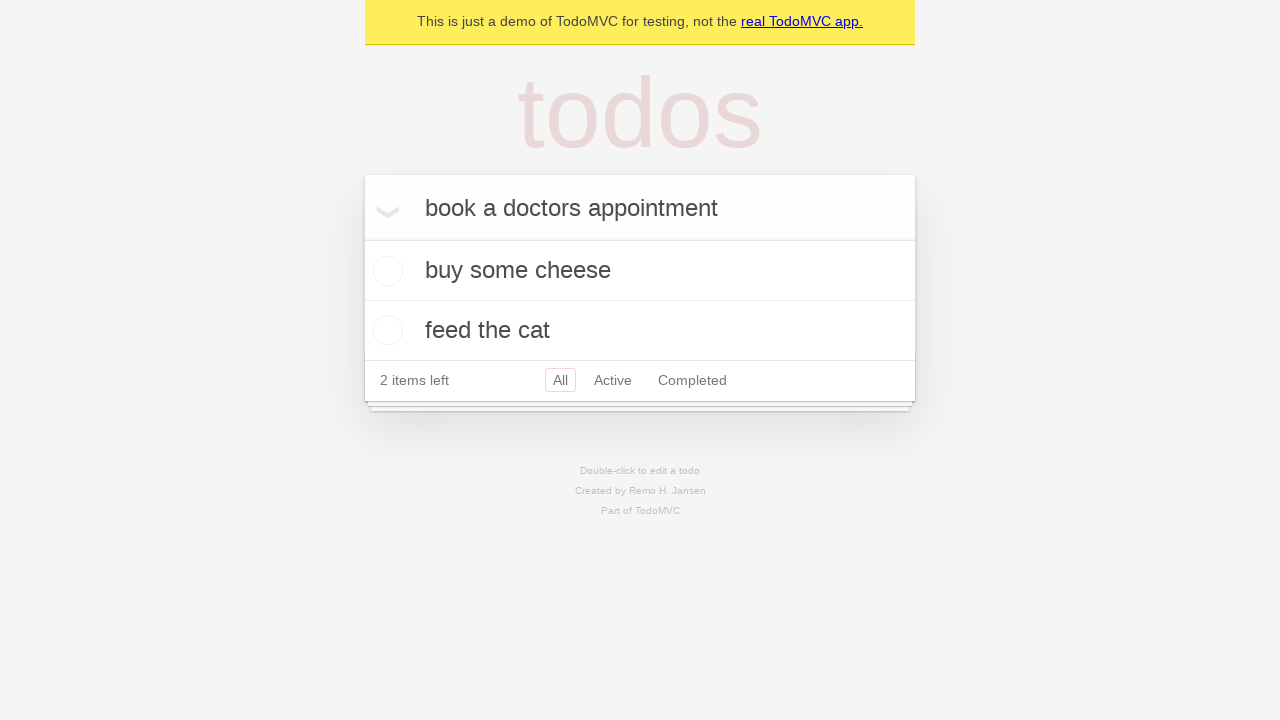

Pressed Enter to add third todo on internal:attr=[placeholder="What needs to be done?"i]
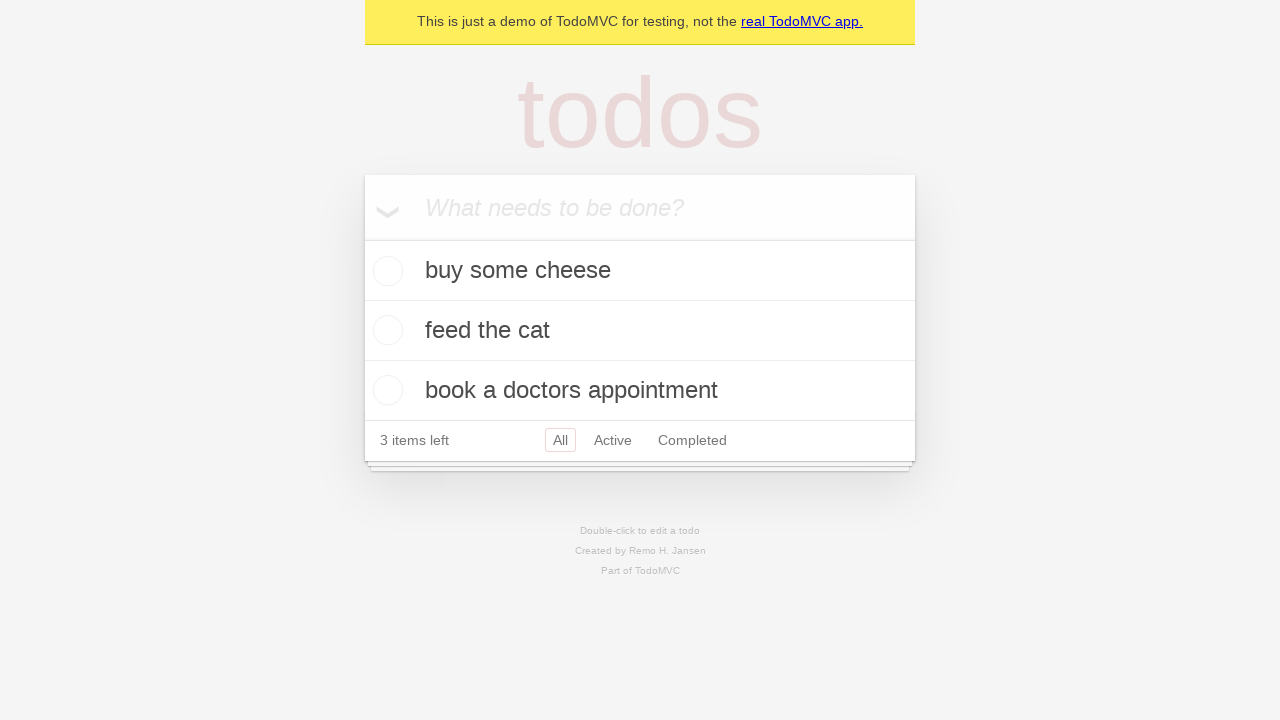

Checked the first todo item as completed at (385, 271) on .todo-list li .toggle >> nth=0
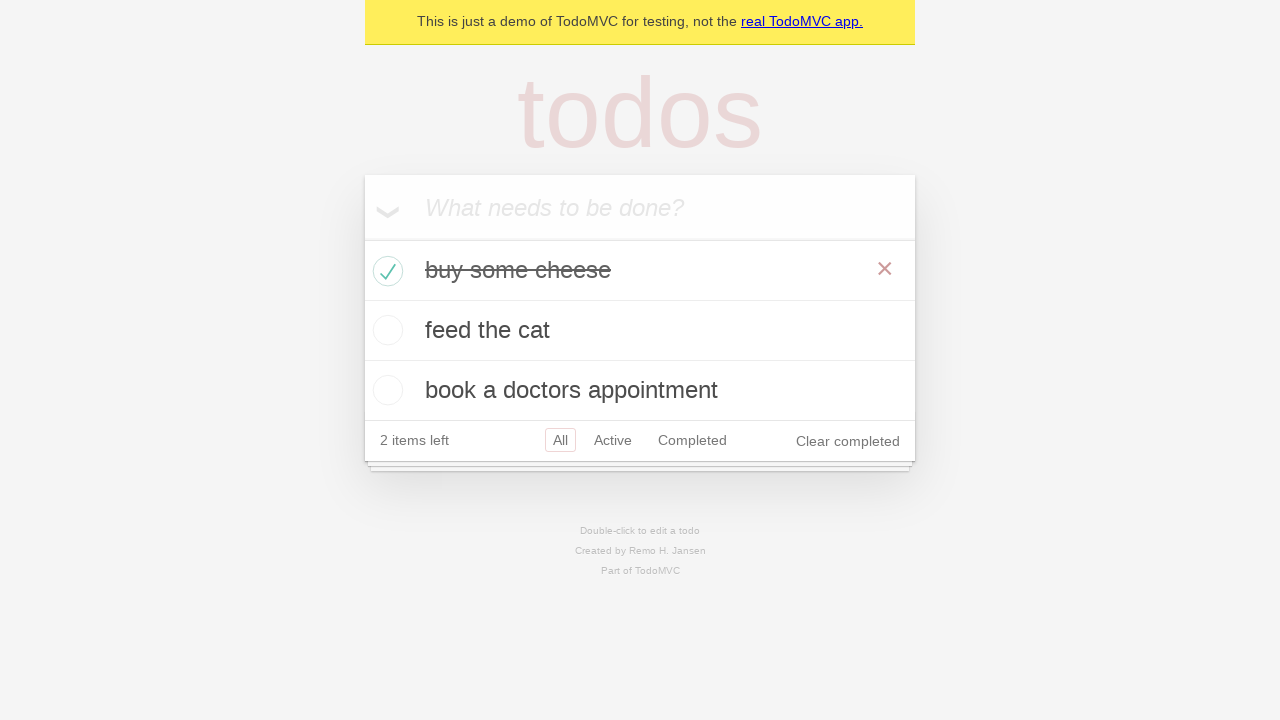

Clicked Clear completed button to remove completed items at (848, 441) on internal:role=button[name="Clear completed"i]
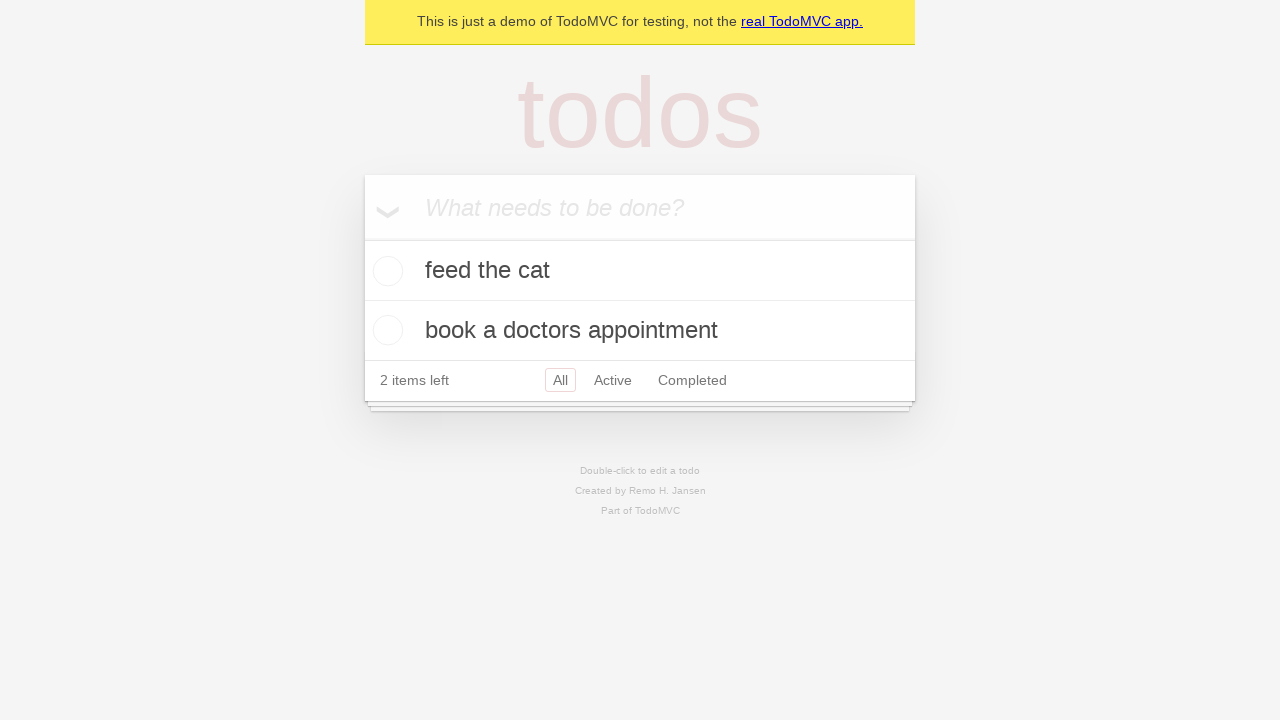

Verified that Clear completed button is hidden when no completed items remain
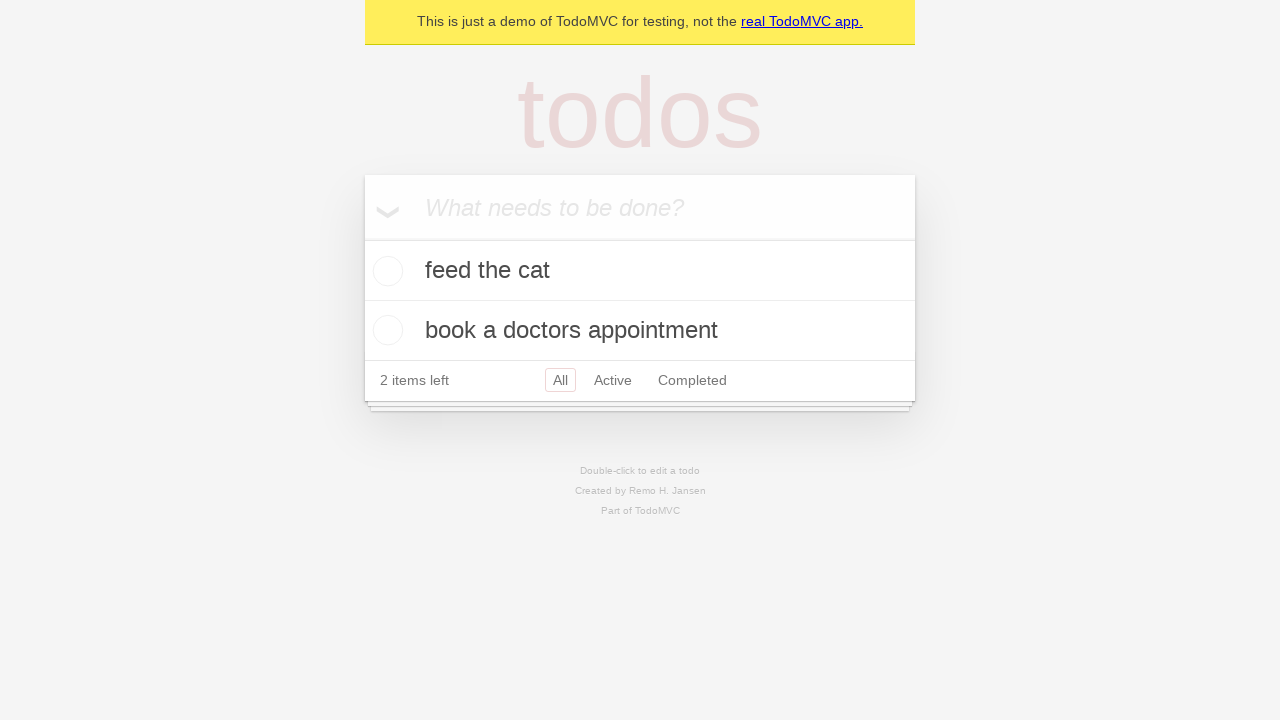

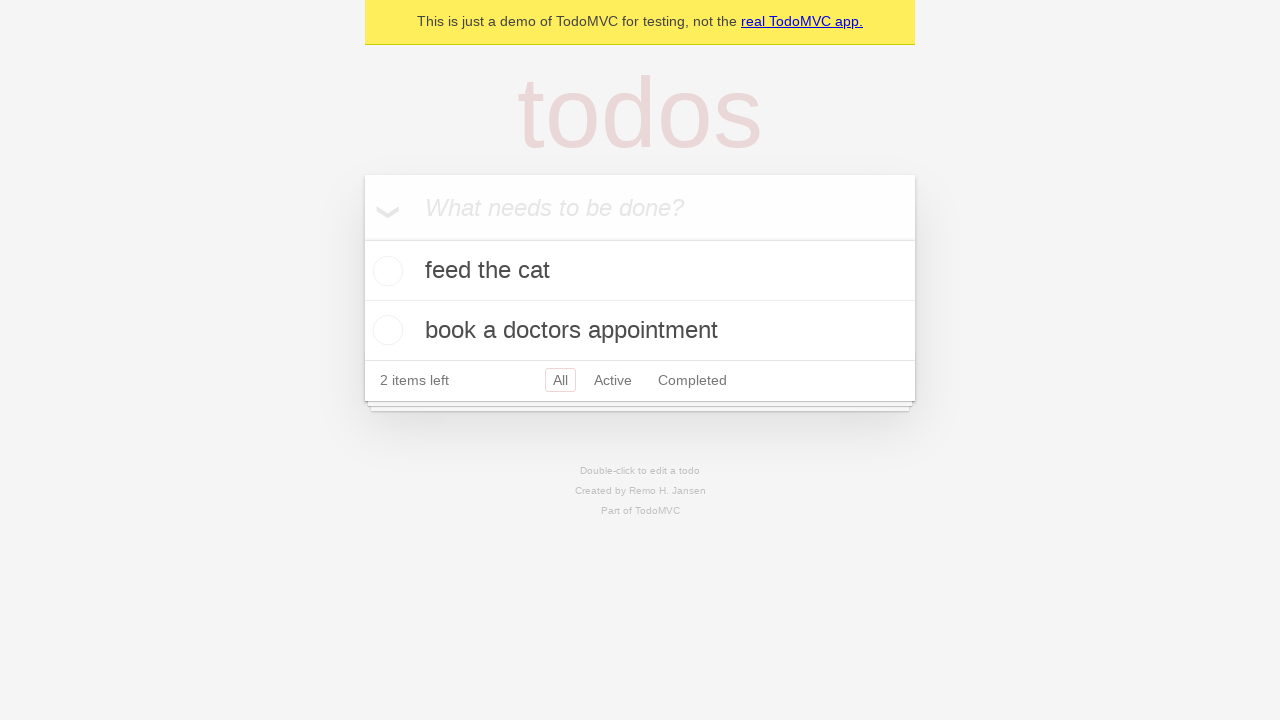